Tests JavaScript confirmation popup handling by triggering a confirm dialog and dismissing it

Starting URL: https://the-internet.herokuapp.com/javascript_alerts

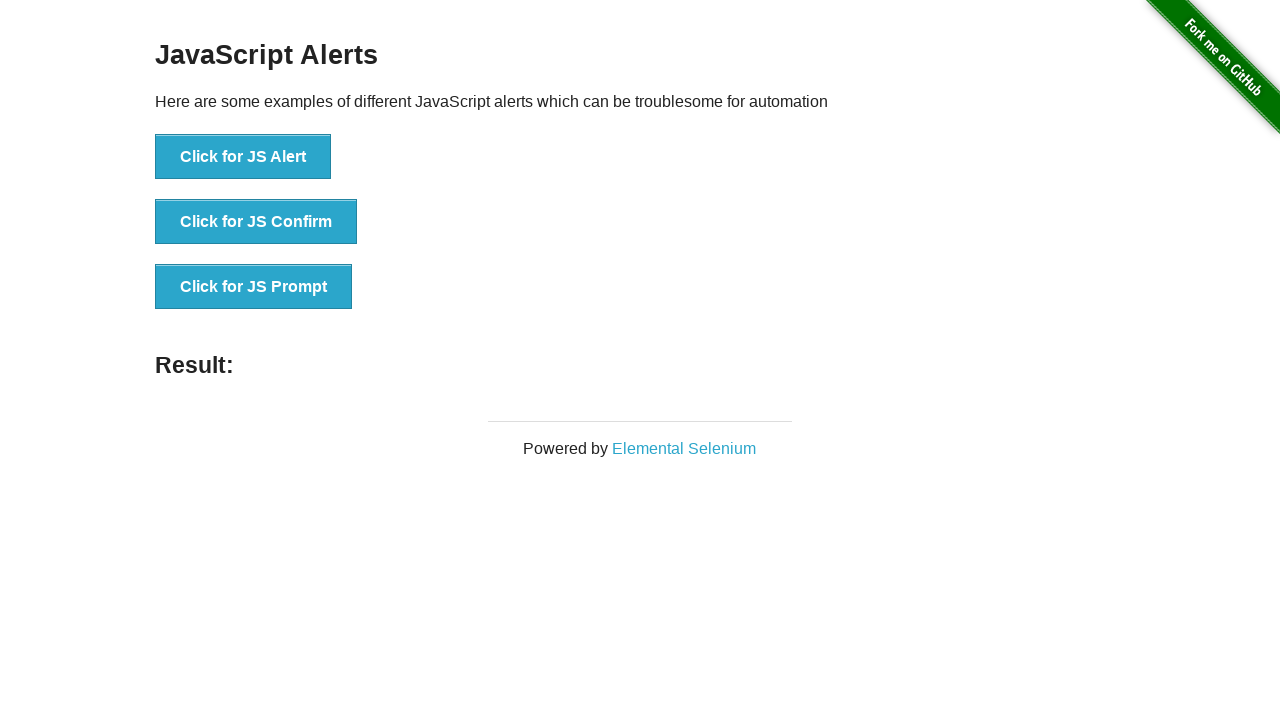

Clicked the 'Click for JS Confirm' button to trigger confirmation dialog at (256, 222) on xpath=//button[text()='Click for JS Confirm']
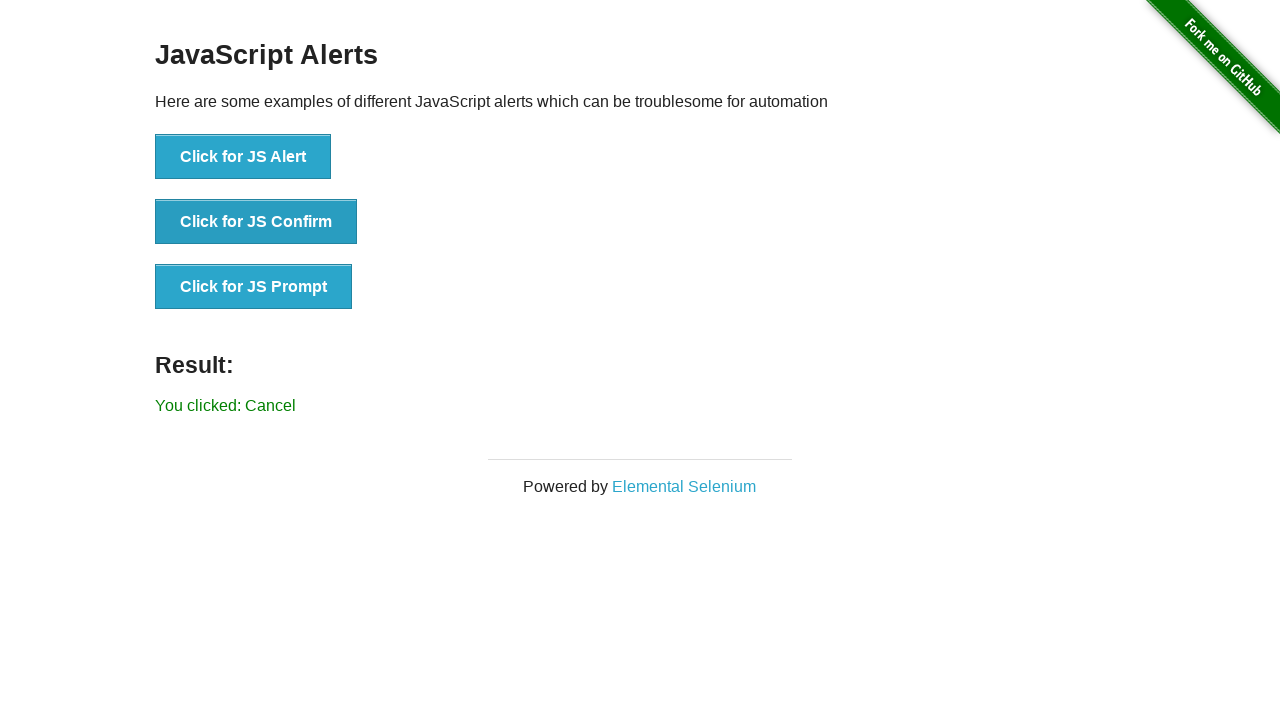

Set up dialog handler to dismiss confirmation popup
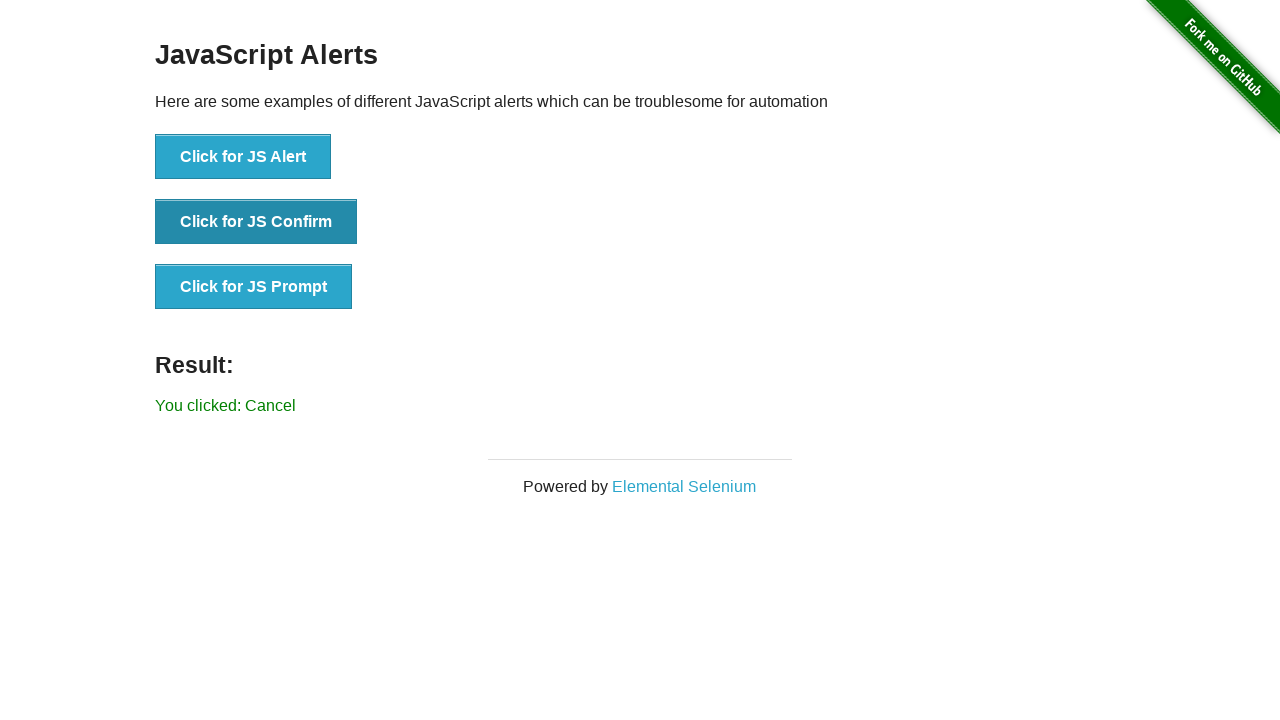

Clicked the 'Click for JS Confirm' button again to trigger and dismiss the confirmation dialog at (256, 222) on xpath=//button[text()='Click for JS Confirm']
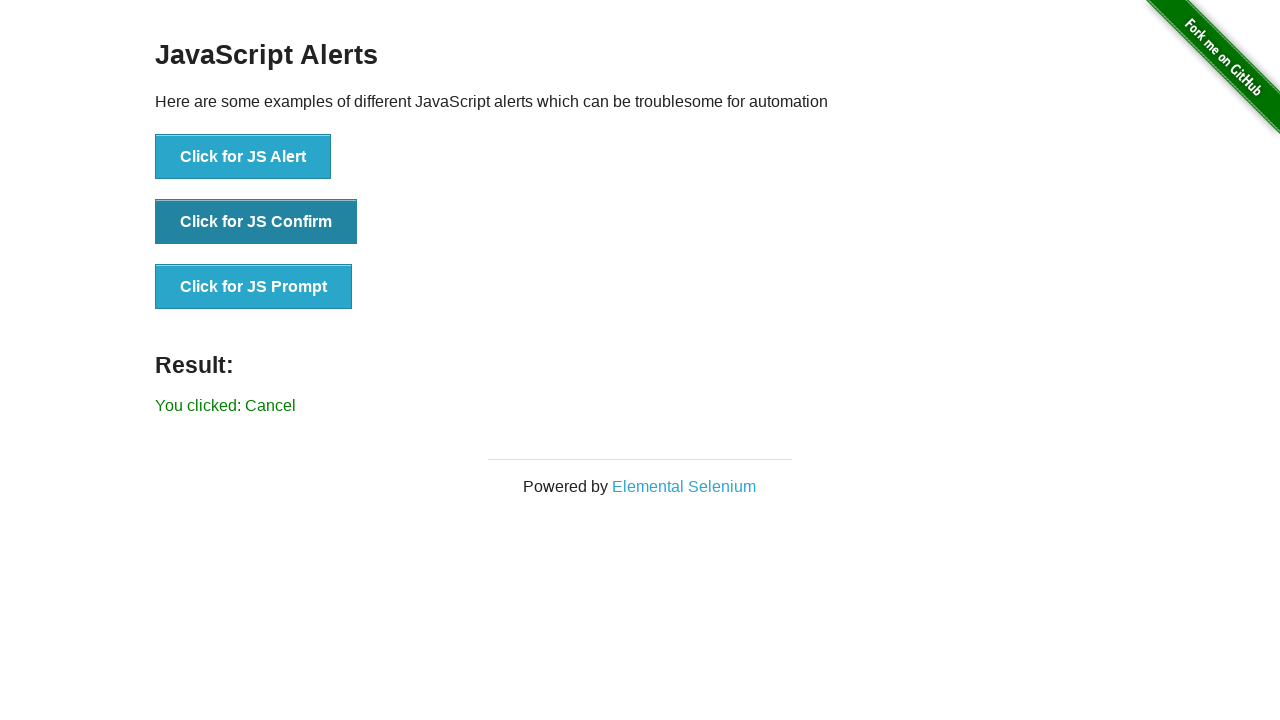

Waited for result element to appear after dismissing confirmation dialog
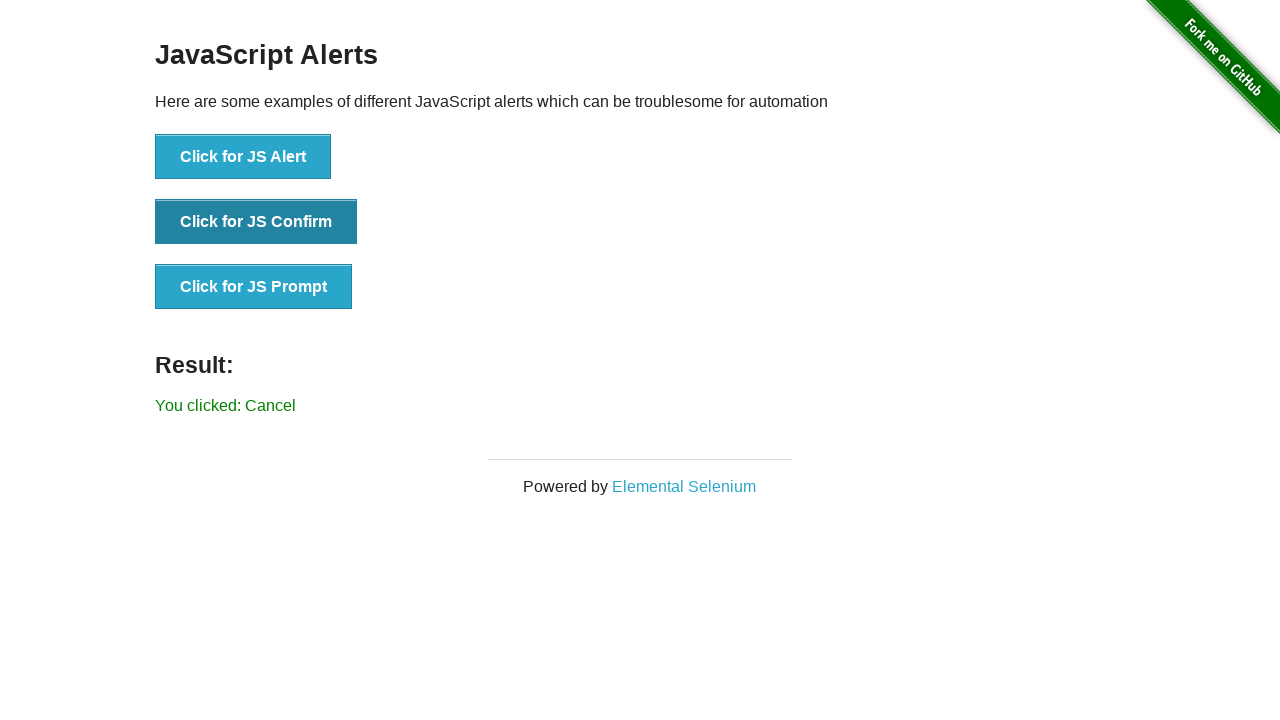

Located the result element containing confirmation status
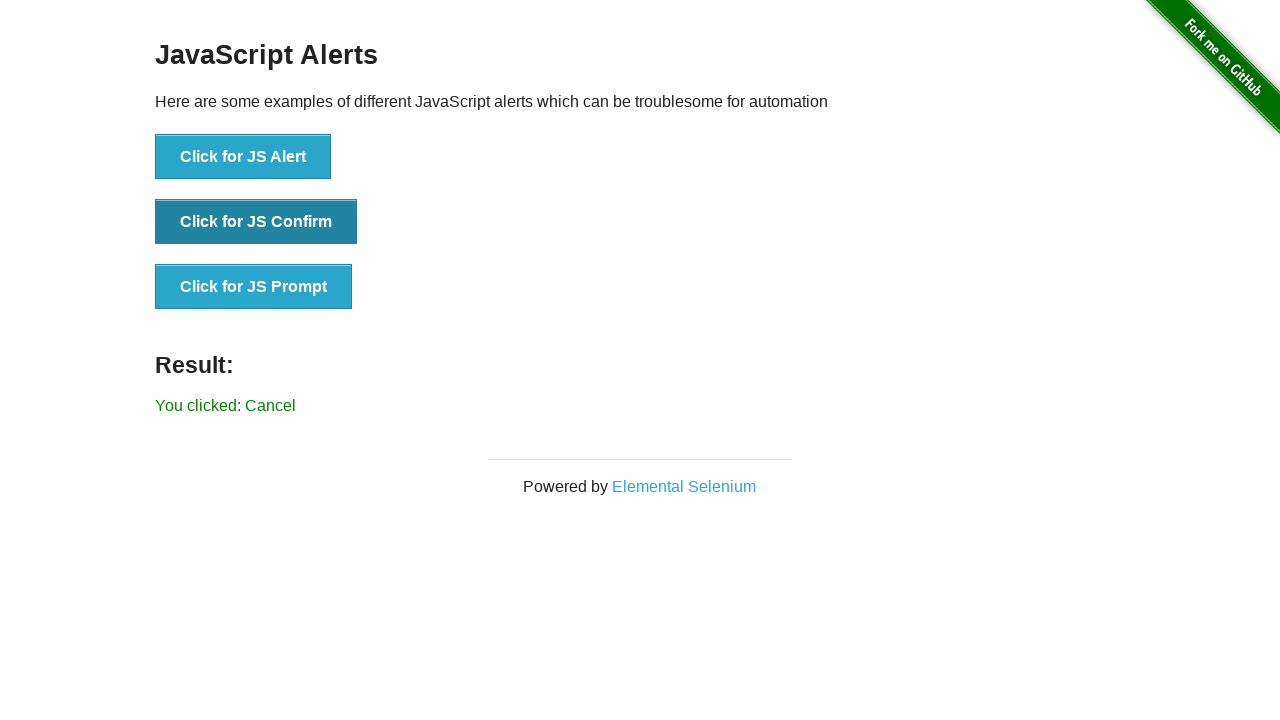

Retrieved and printed result text confirming dialog was dismissed
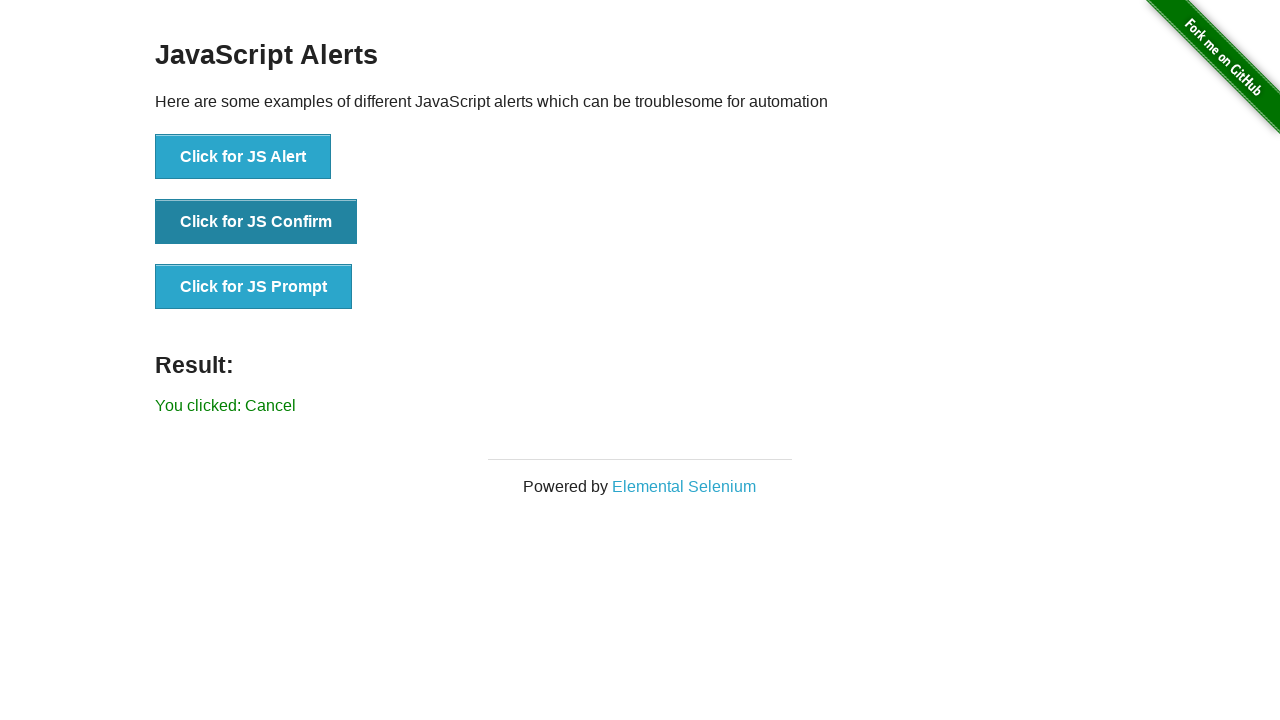

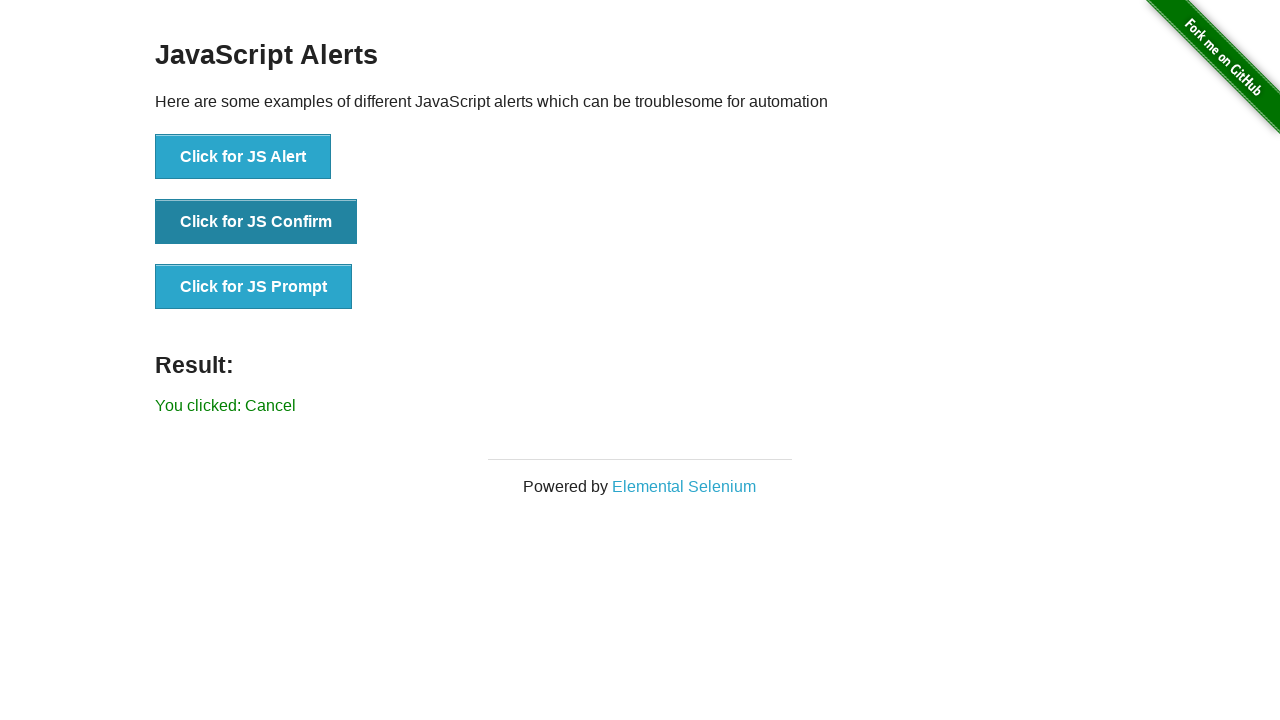